Tests that inputs become disabled after clicking the submit button and verifies the status message changes to "Updating."

Starting URL: https://www.selenium.dev/selenium/web/ajaxy_page.html

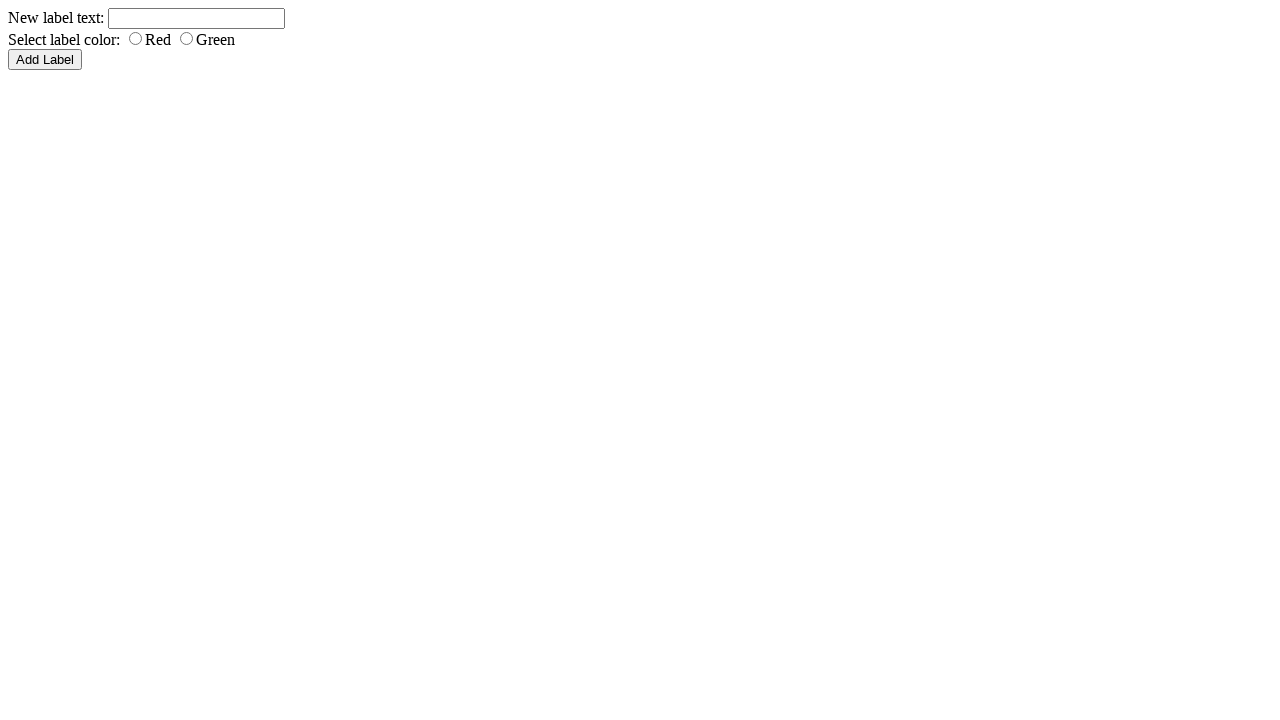

Clicked the add label submit button at (45, 60) on input[name='submit']
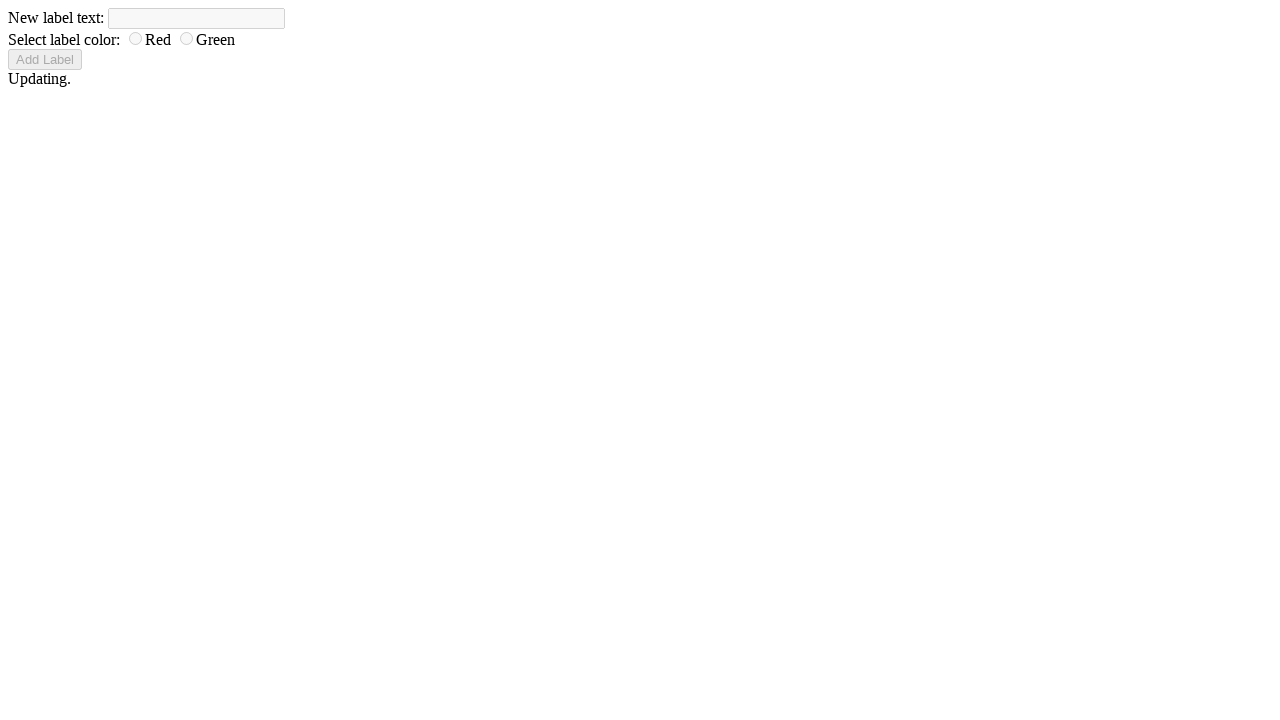

Status message element appeared
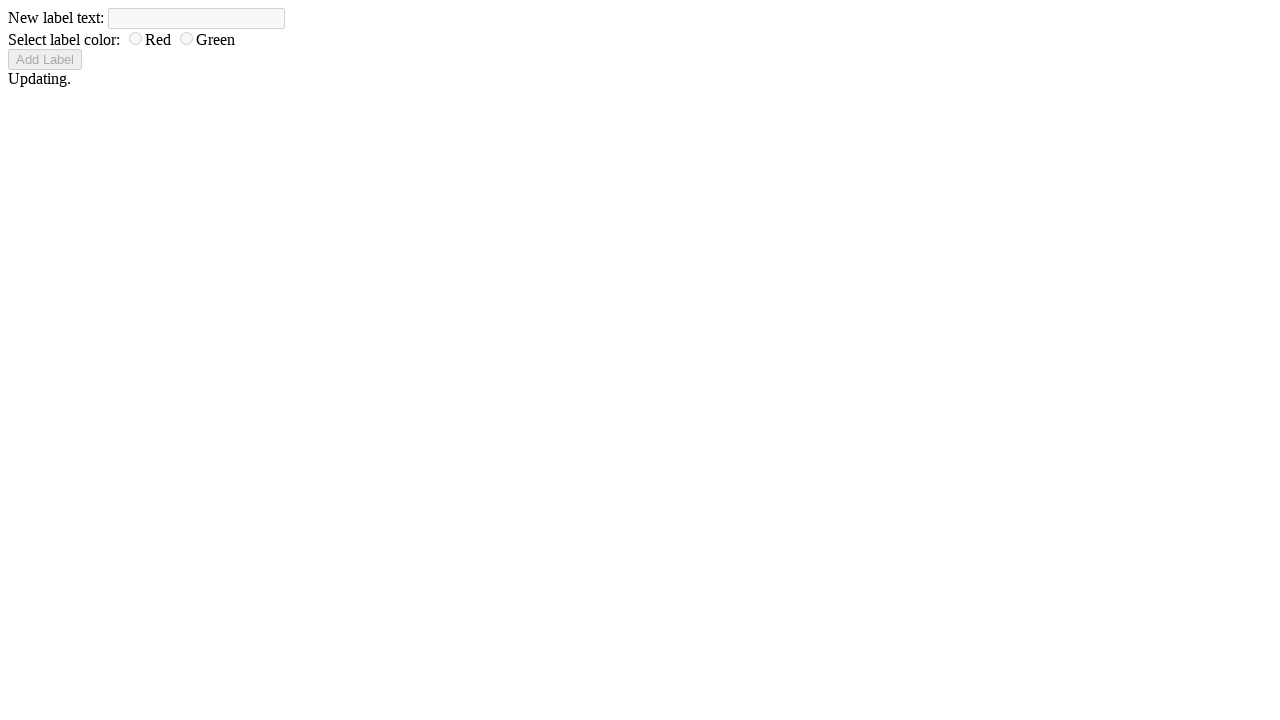

Retrieved status message text content
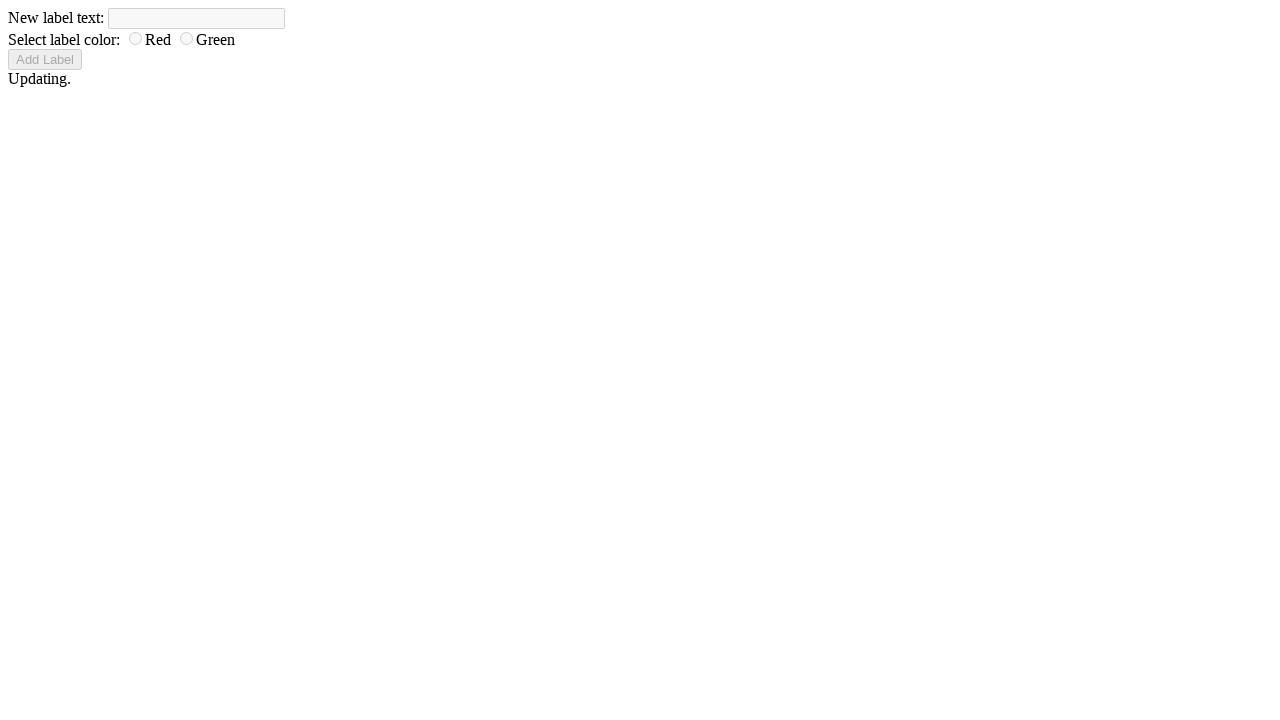

Verified status message equals 'Updating.'
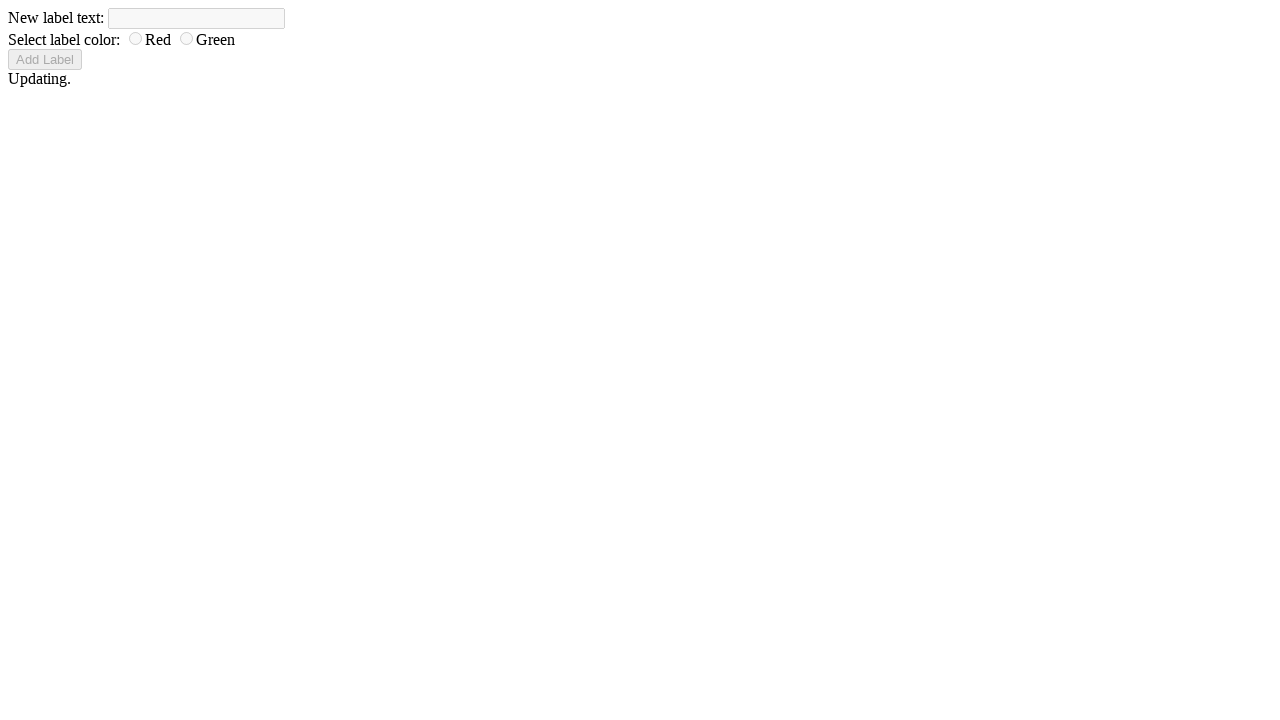

Retrieved all input elements from the page
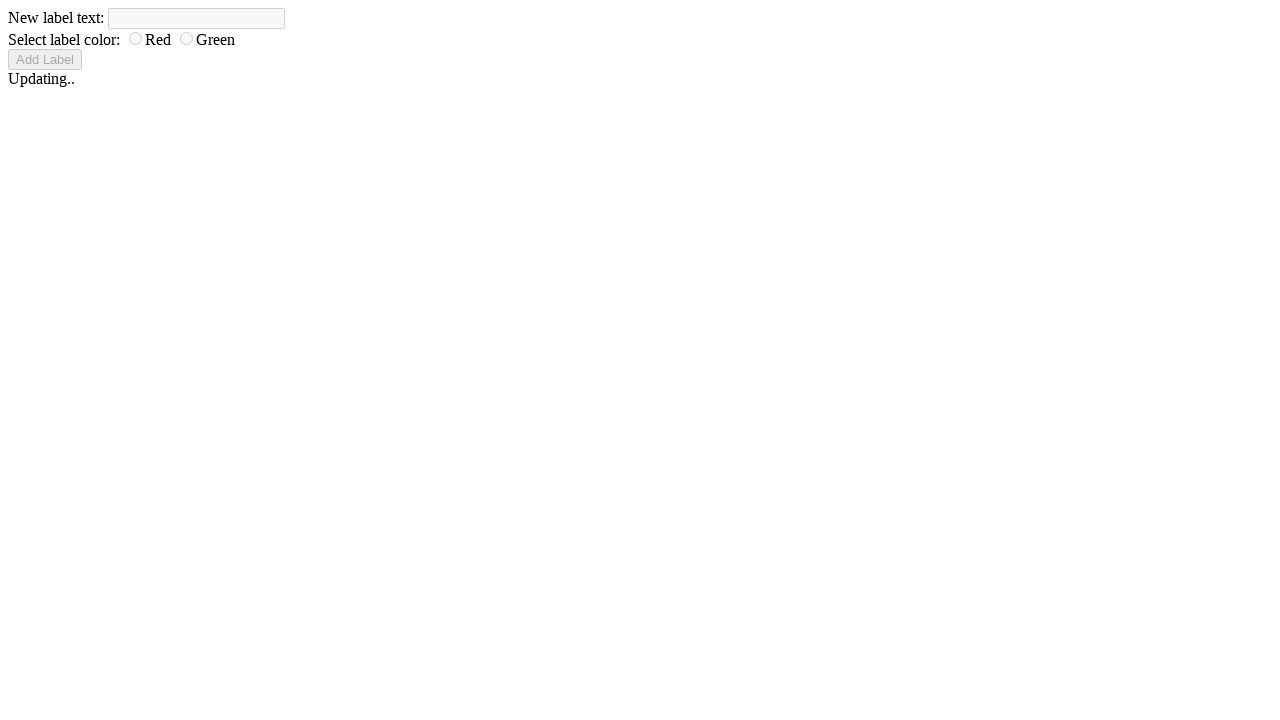

Checked all inputs for disabled state
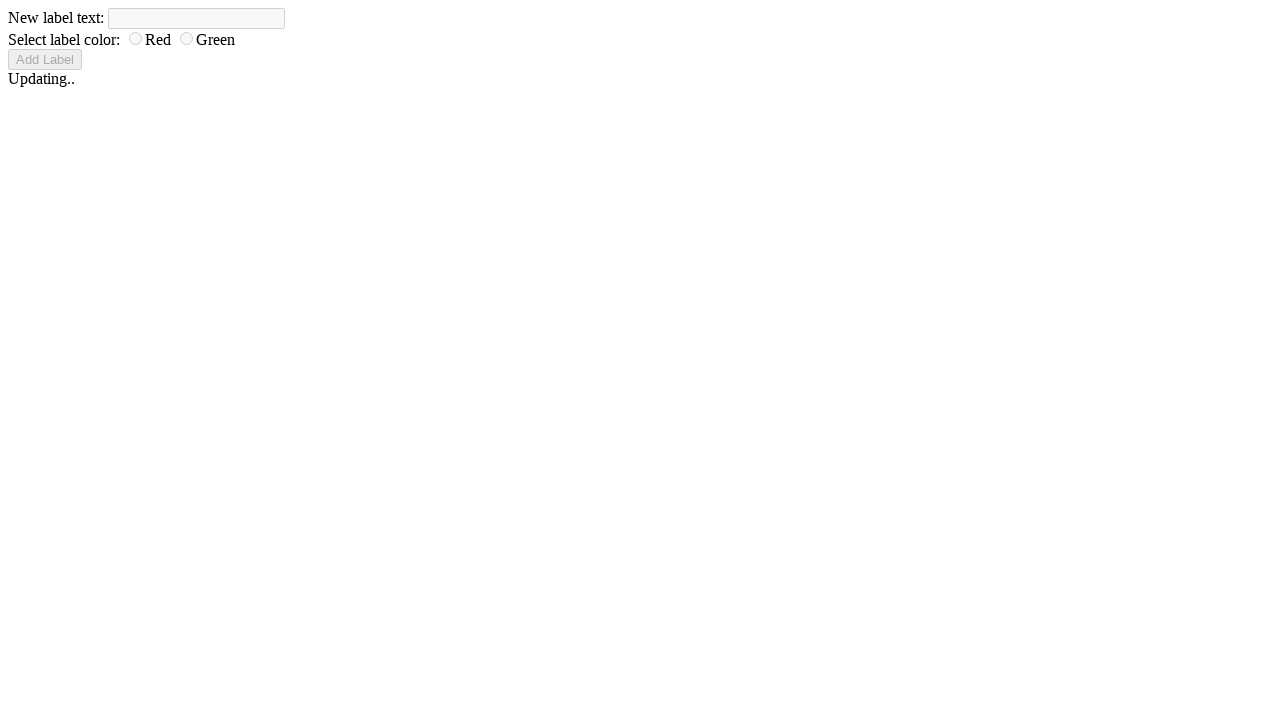

Verified at least one input is disabled after clicking submit
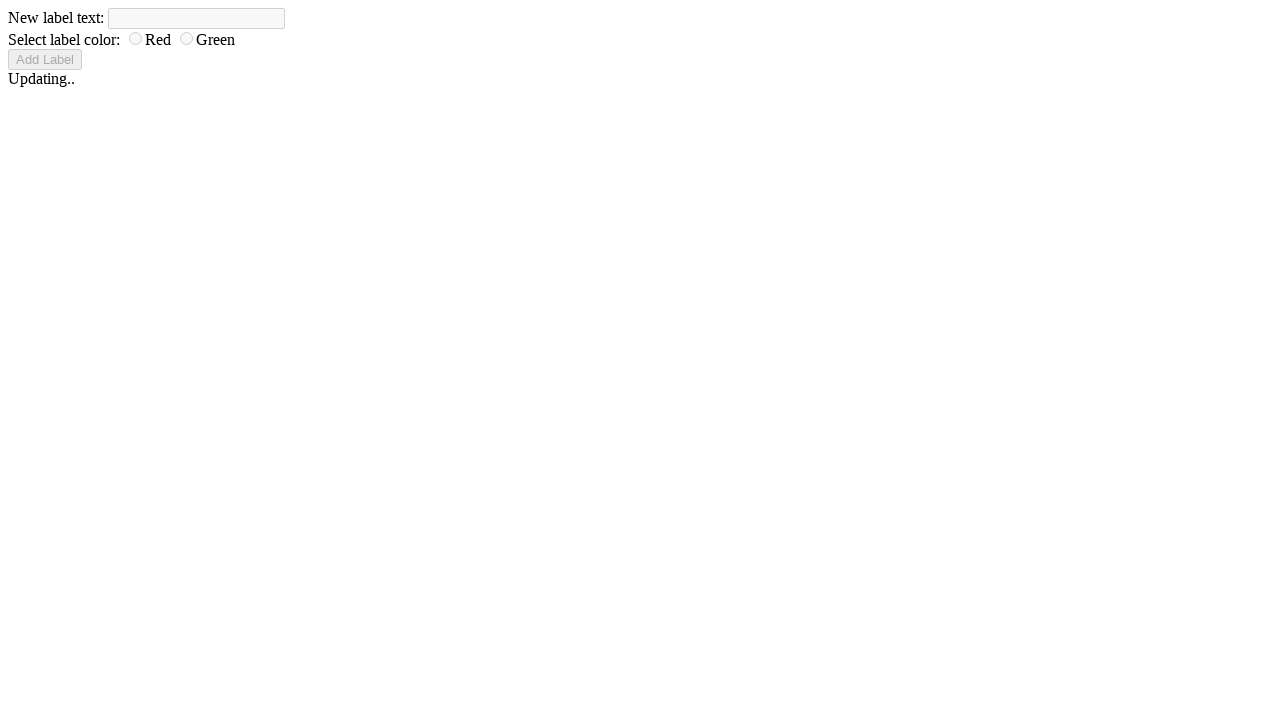

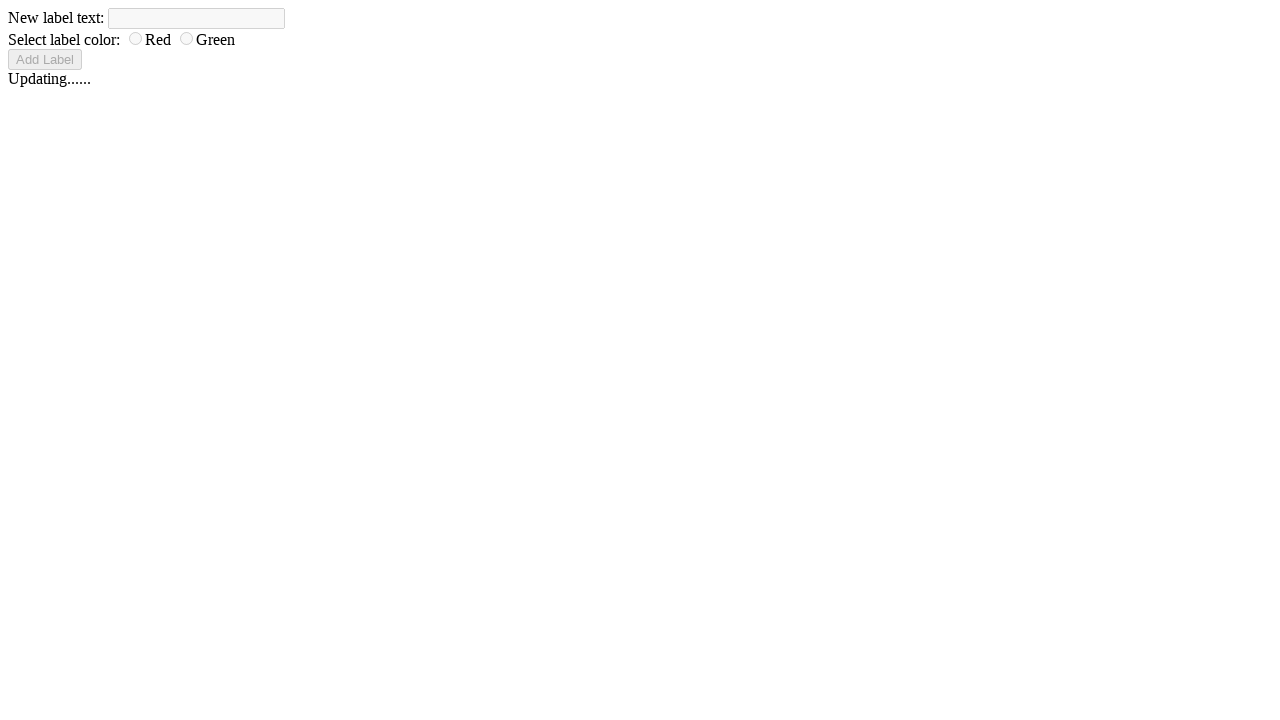